Tests navigation on the Practice Automation Testing website by clicking on a menu item and then clicking on the home link to return to the homepage.

Starting URL: http://practice.automationtesting.in/

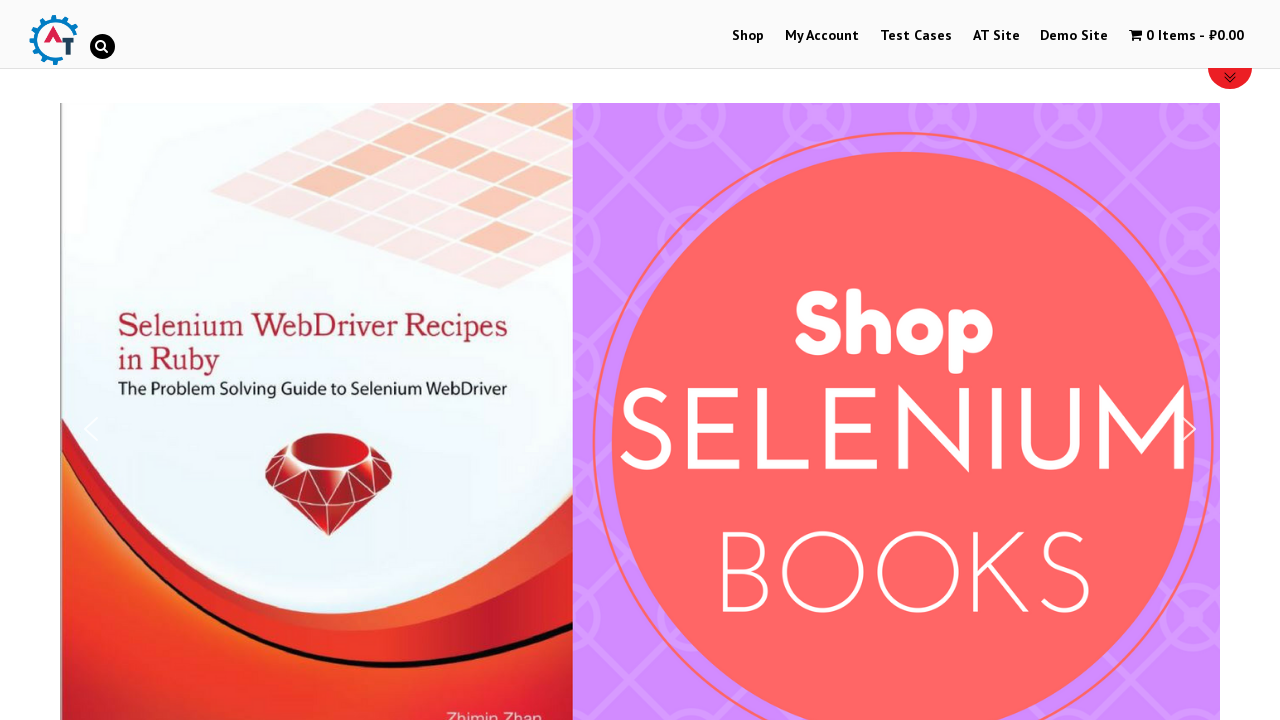

Clicked on menu item from navigation at (748, 36) on xpath=//*[@id='menu-item-40']/a
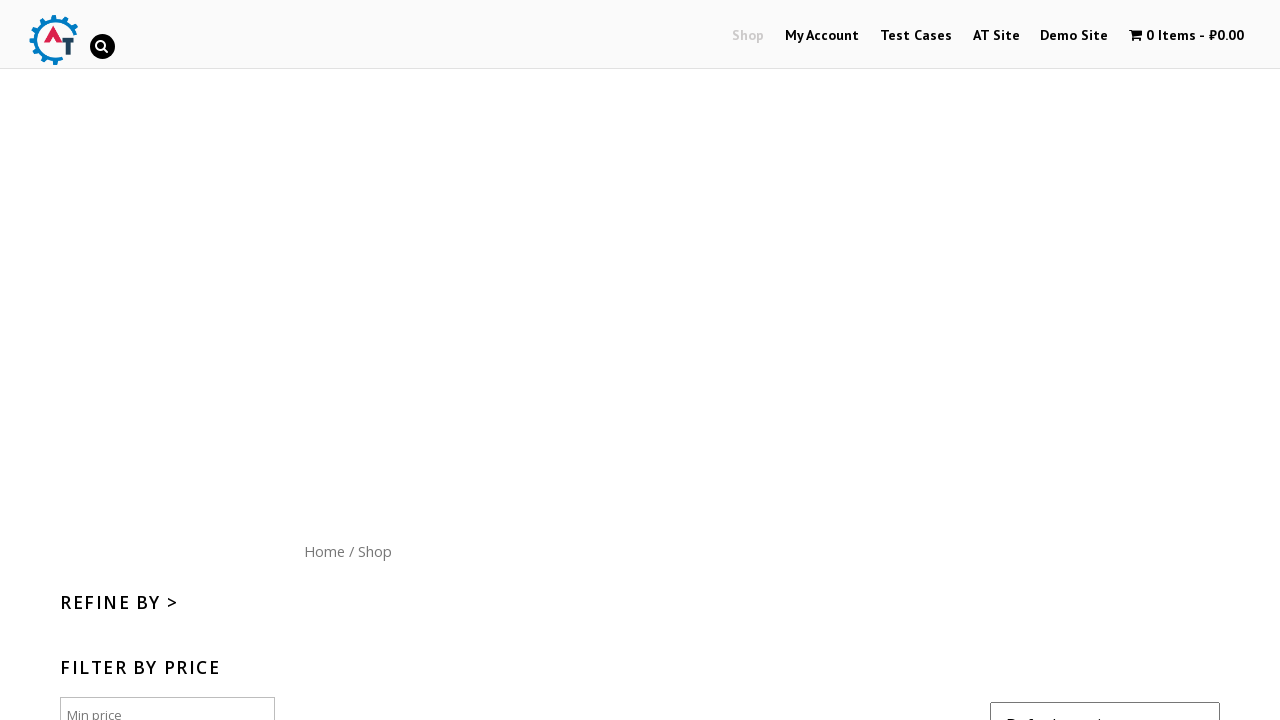

Waited for page to load (networkidle)
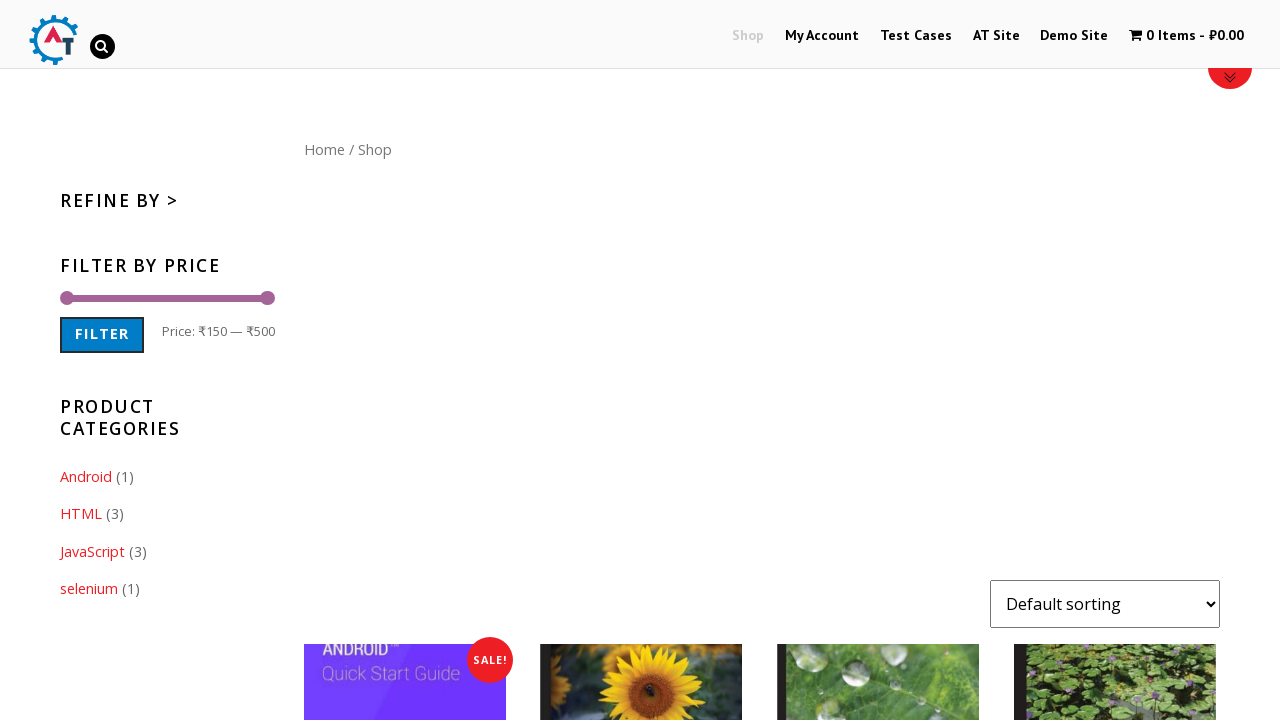

Clicked on home link to return to homepage at (324, 149) on xpath=//*[@id='content']/nav/a
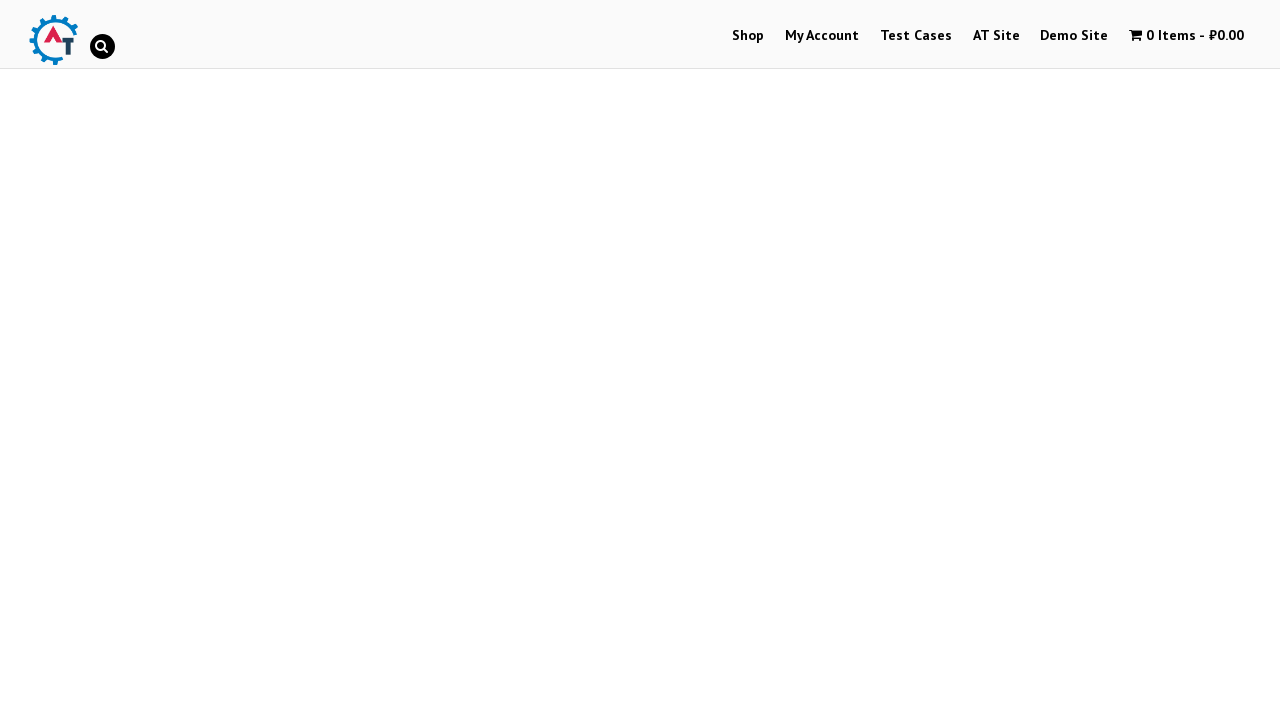

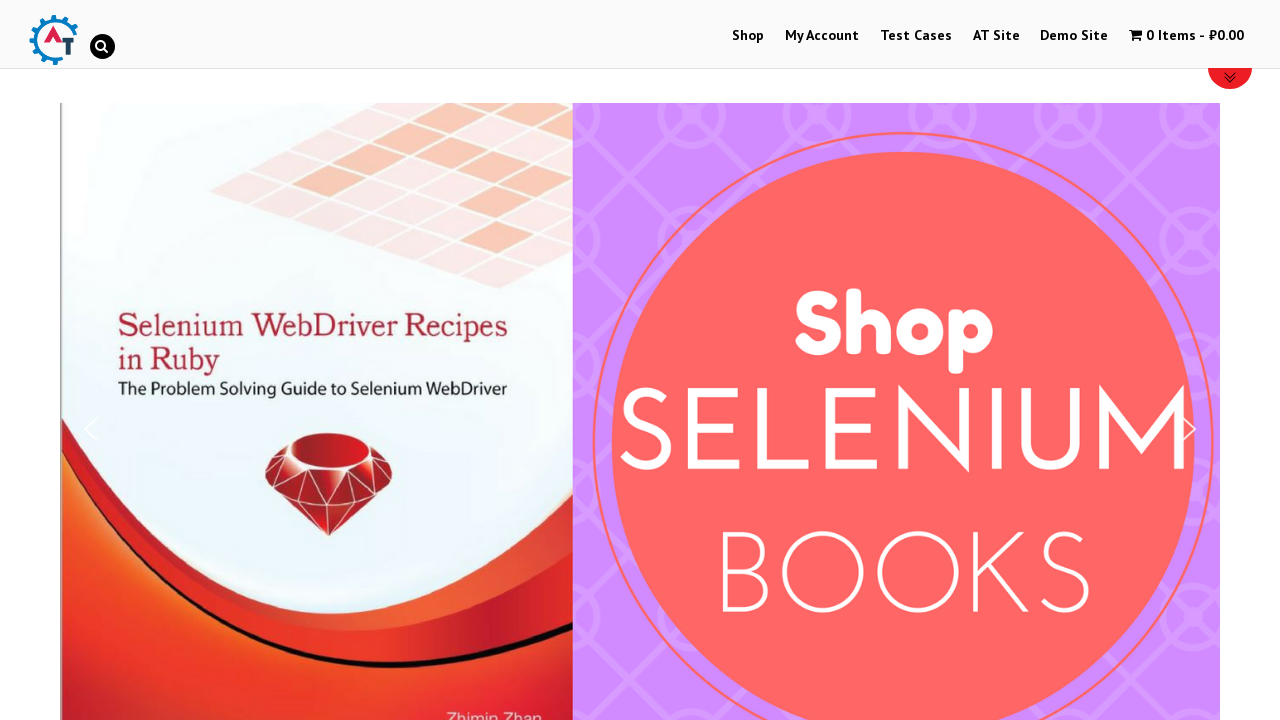